Tests confirm box alert by clicking a button, dismissing (canceling) the confirm dialog, and verifying the result text shows "You selected Cancel".

Starting URL: https://demoqa.com/alerts

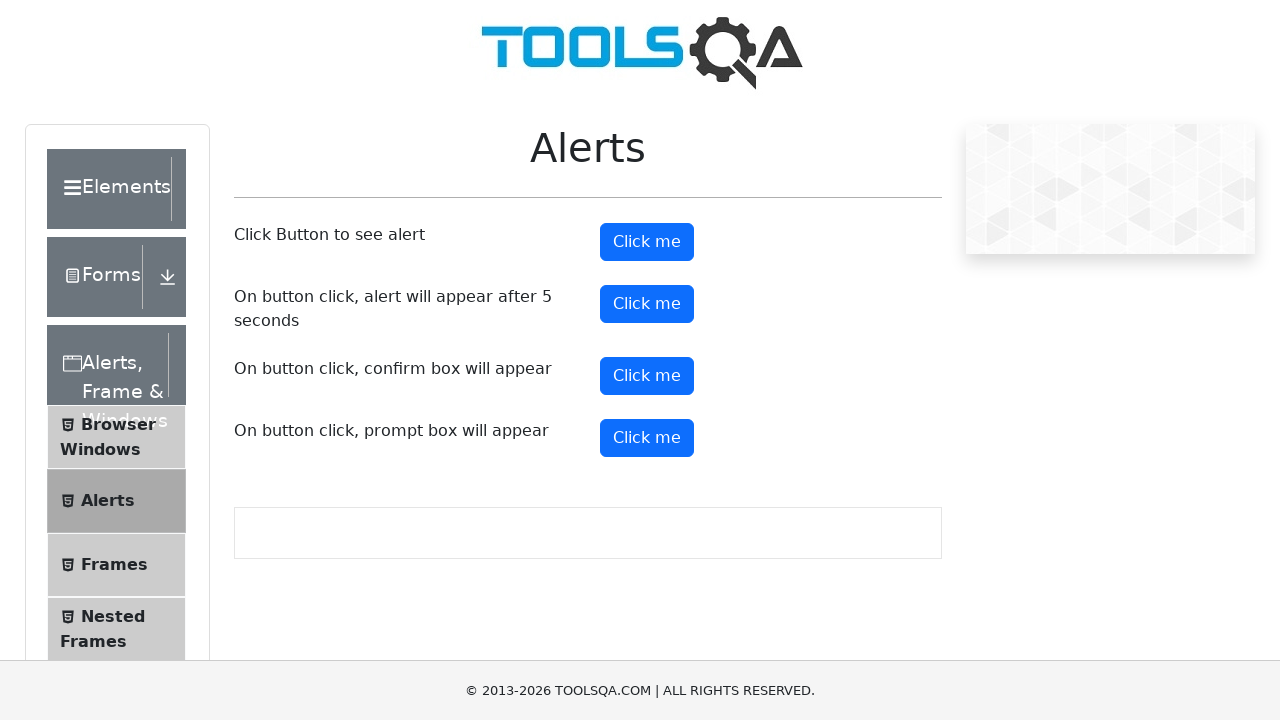

Set up dialog handler to dismiss confirm boxes
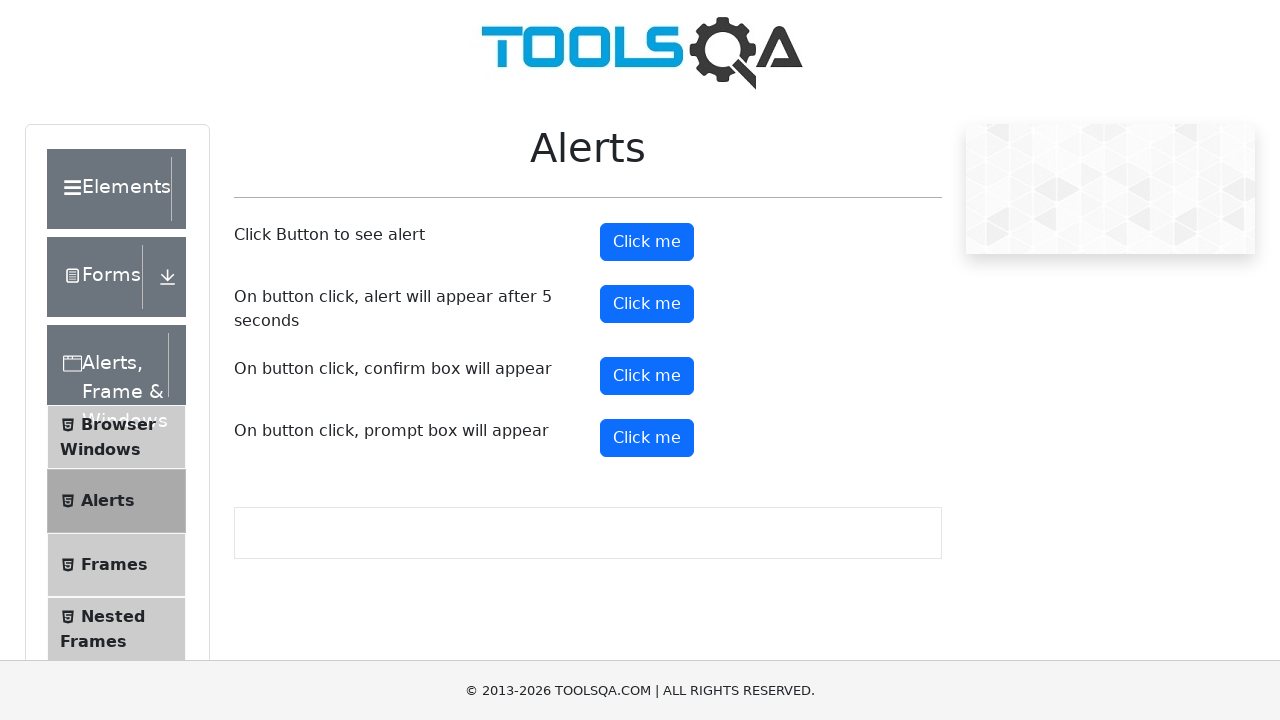

Clicked the fourth button to trigger confirm dialog at (647, 376) on (//*[@type='button'])[4]
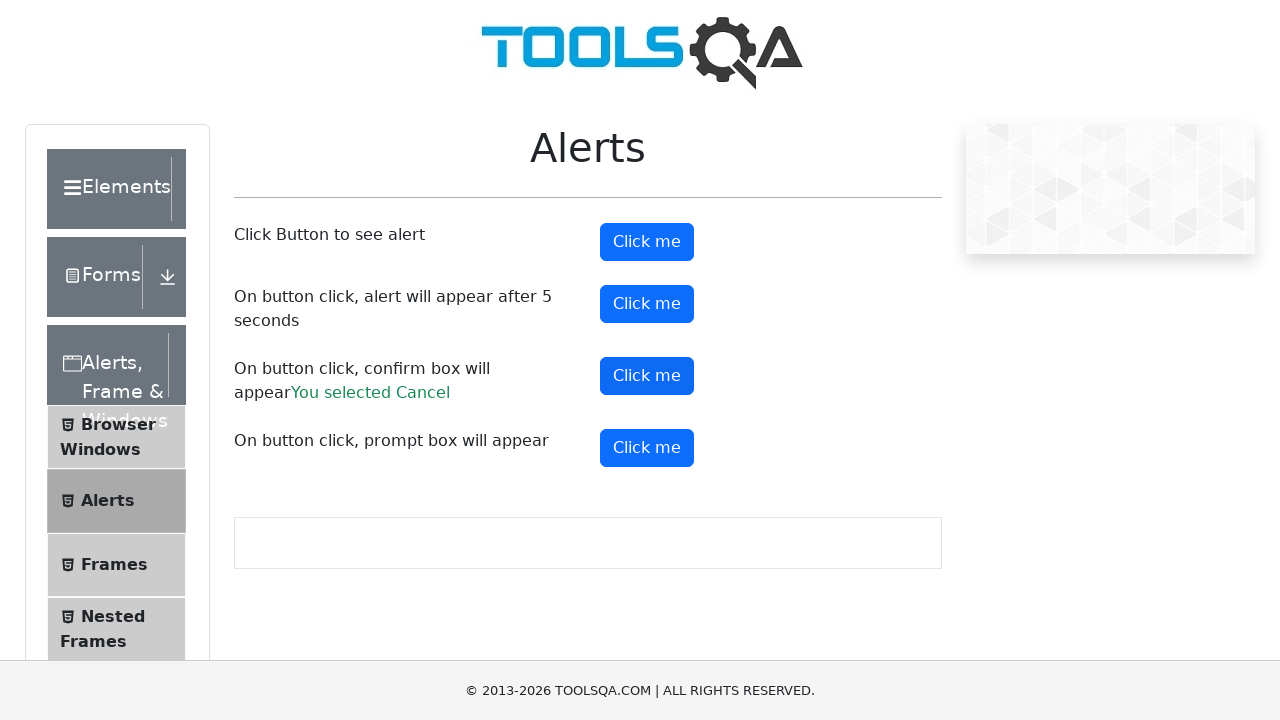

Waited for confirm result text to appear
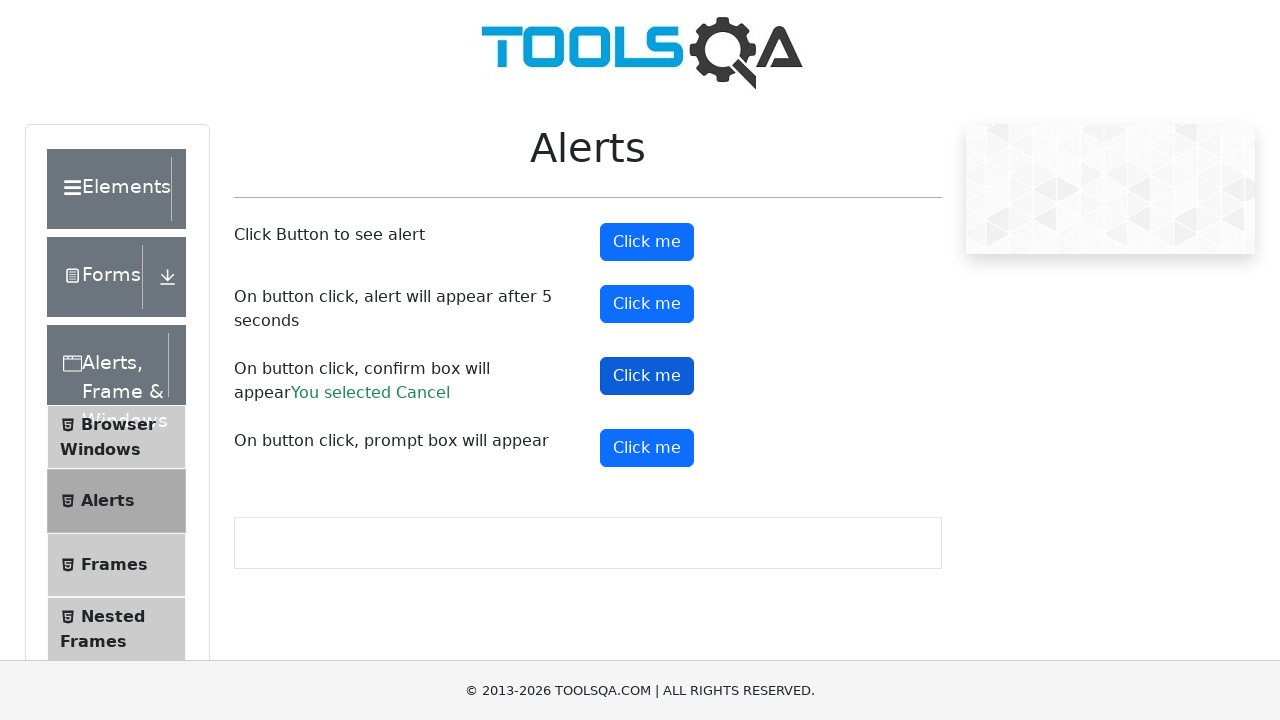

Retrieved result text from confirm dialog
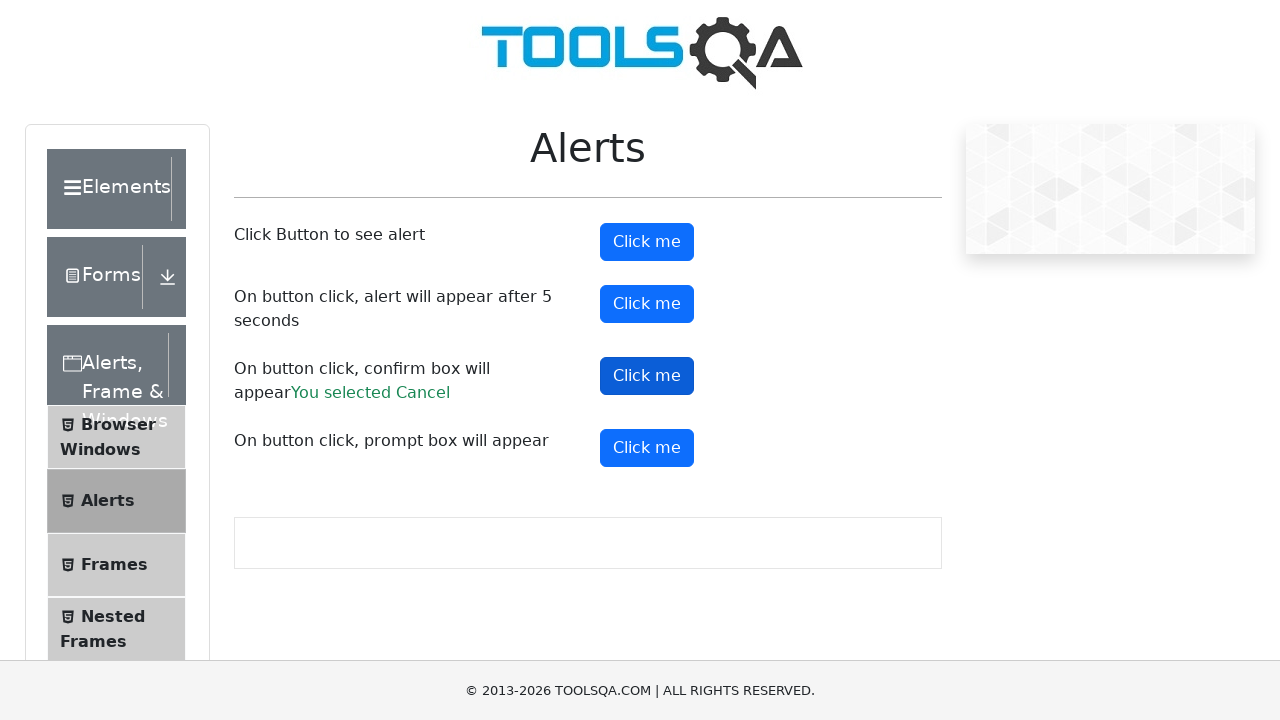

Verified result text shows 'You selected Cancel'
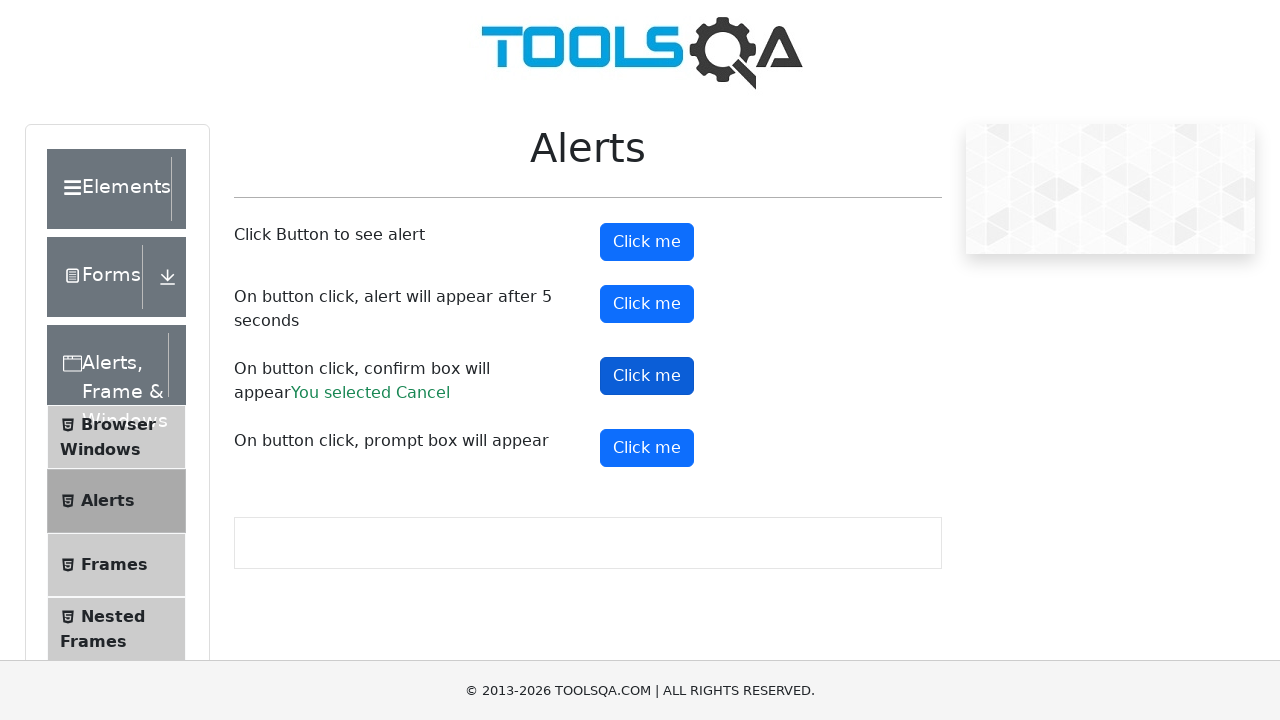

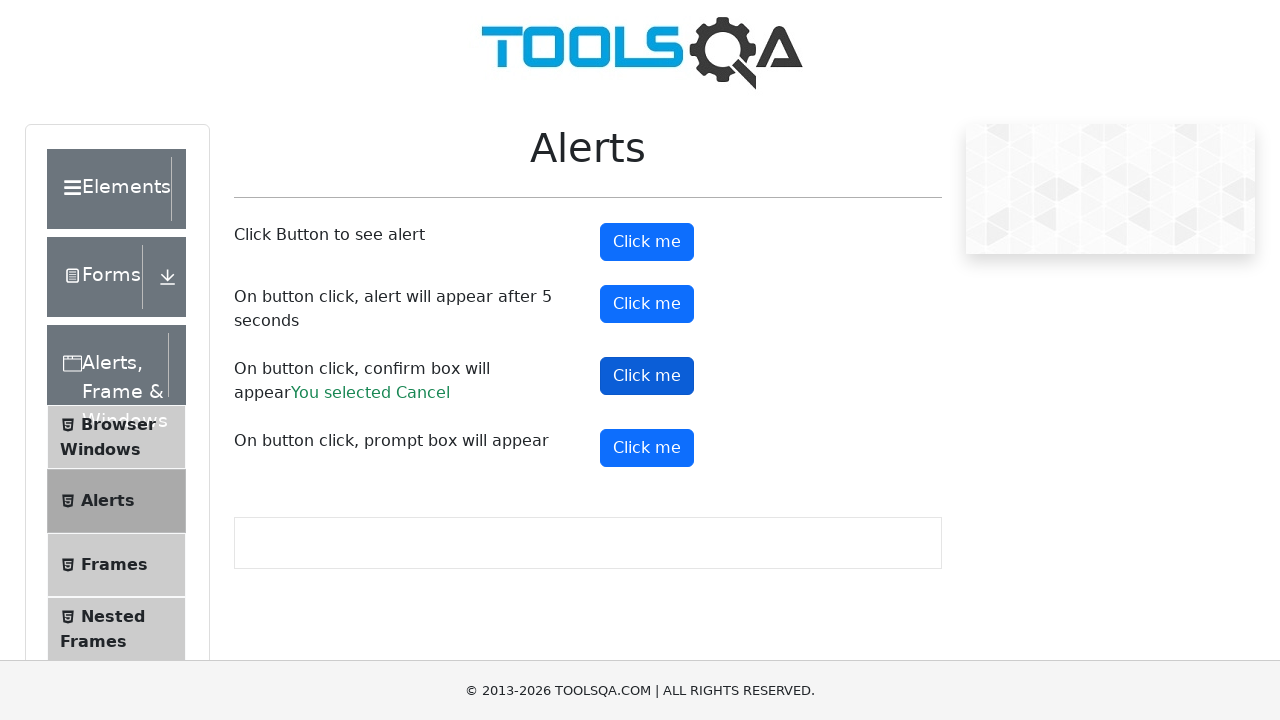